Tests form submission by navigating to Basic Elements tab, filling email and password fields, submitting the form, and handling the success alert

Starting URL: http://automationbykrishna.com/#

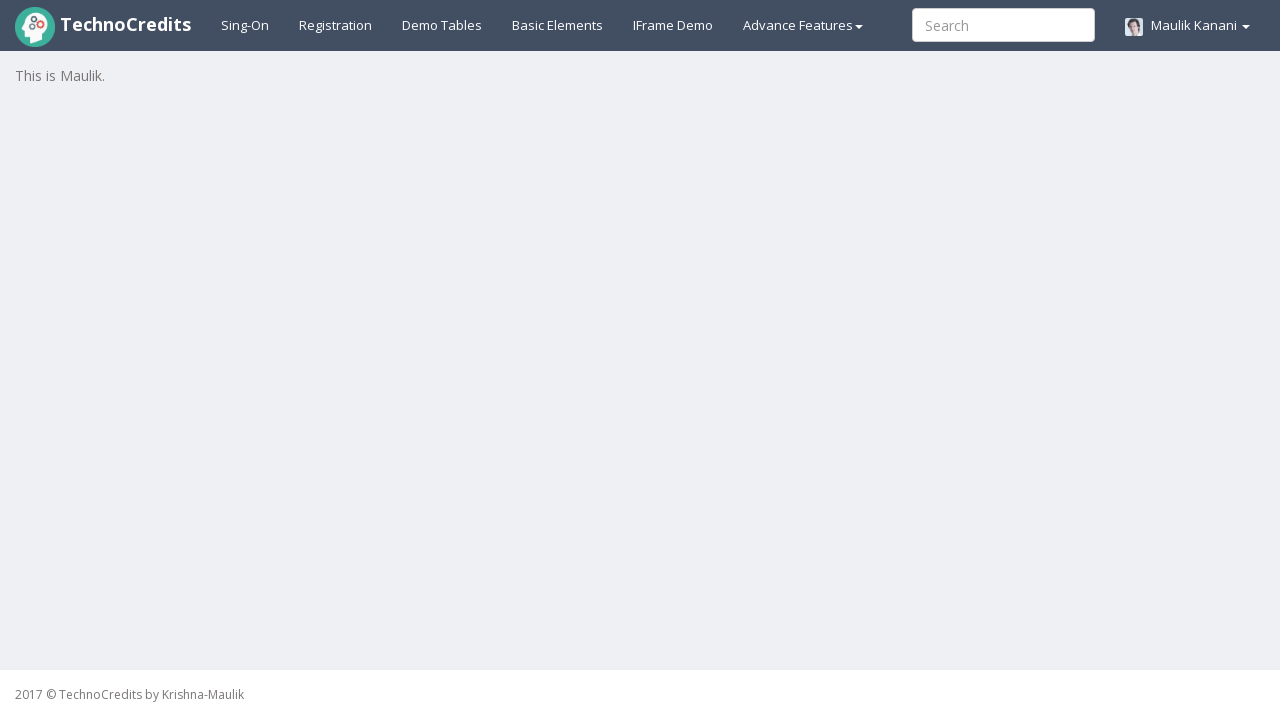

Clicked on Basic Elements tab at (558, 25) on xpath=//a[contains(text(),'Basic Elements')]
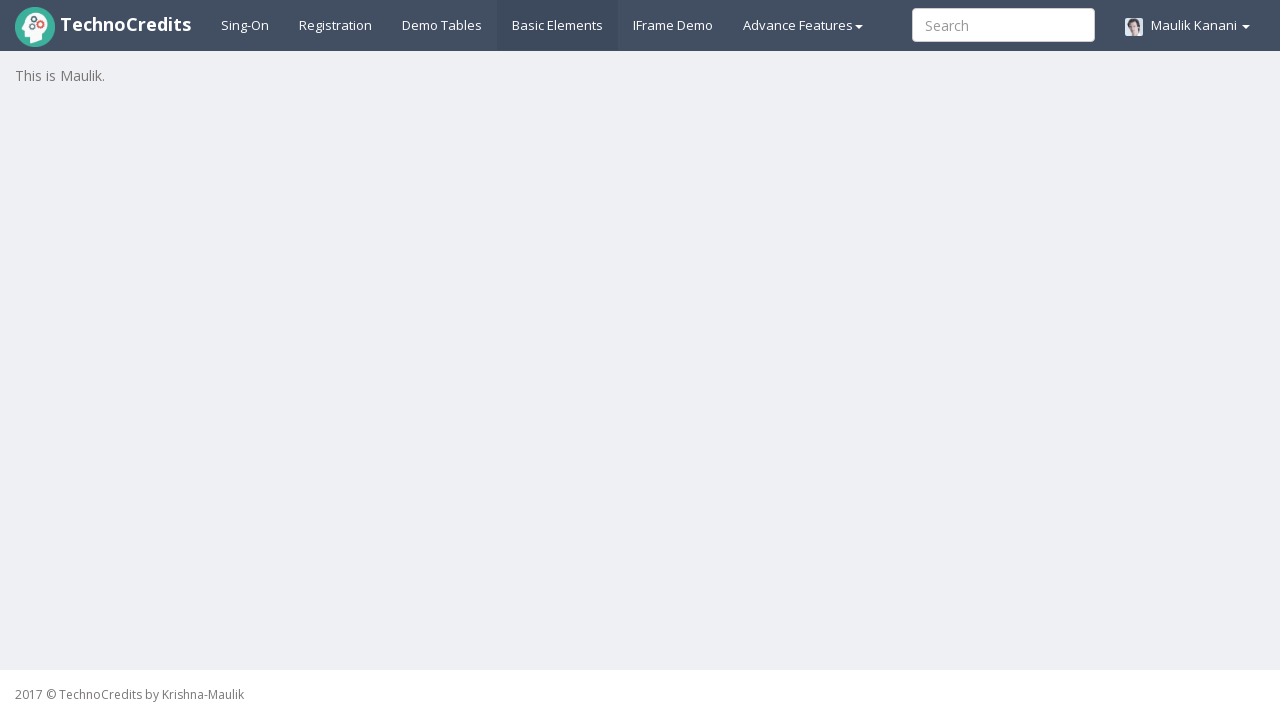

Waited for form to load
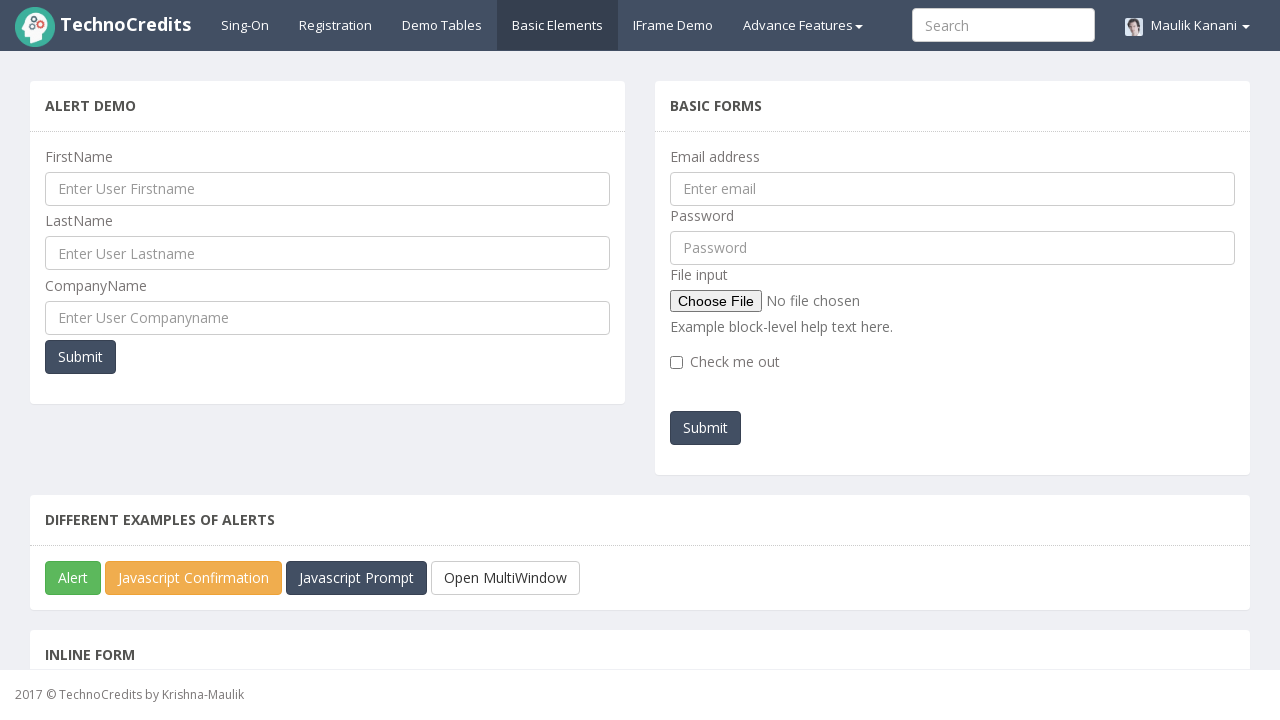

Filled email field with 'testuser456@example.com' on //input[@id='exampleInputEmail1']
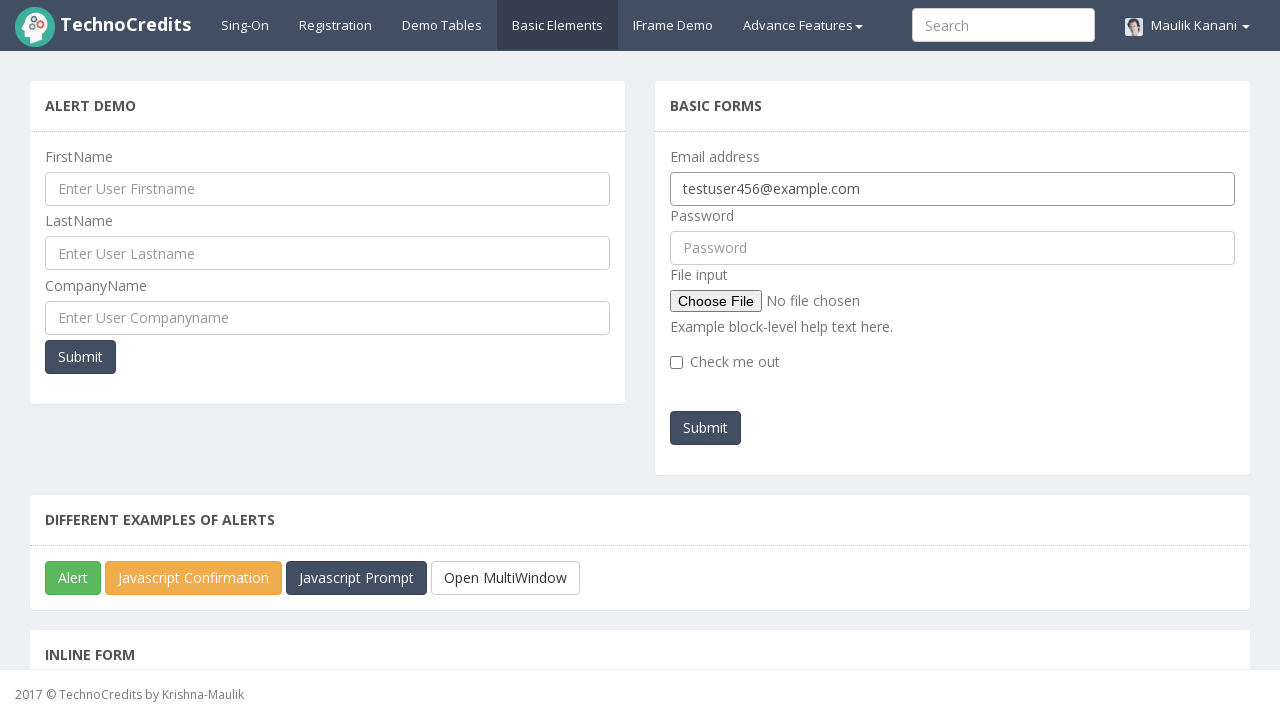

Filled password field with 'securepass789' on //input[@id='pwd']
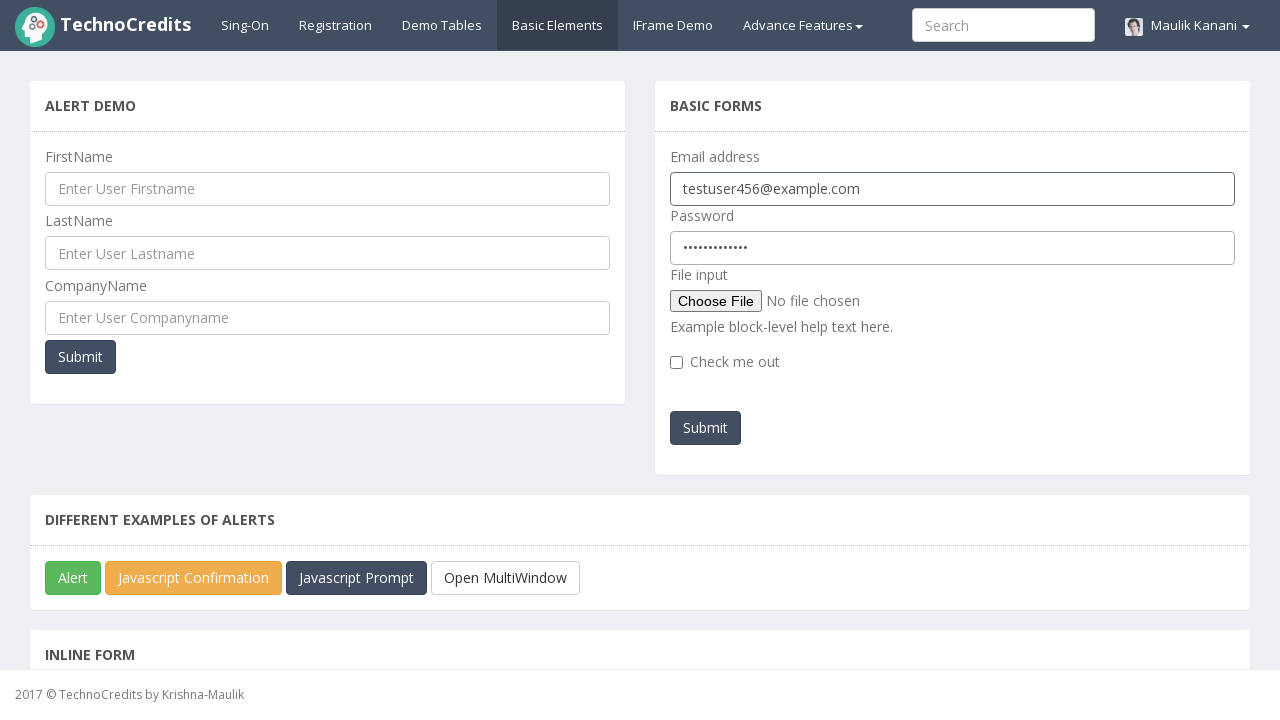

Clicked Submit button to submit form at (706, 428) on xpath=//button[@id='submitb2']
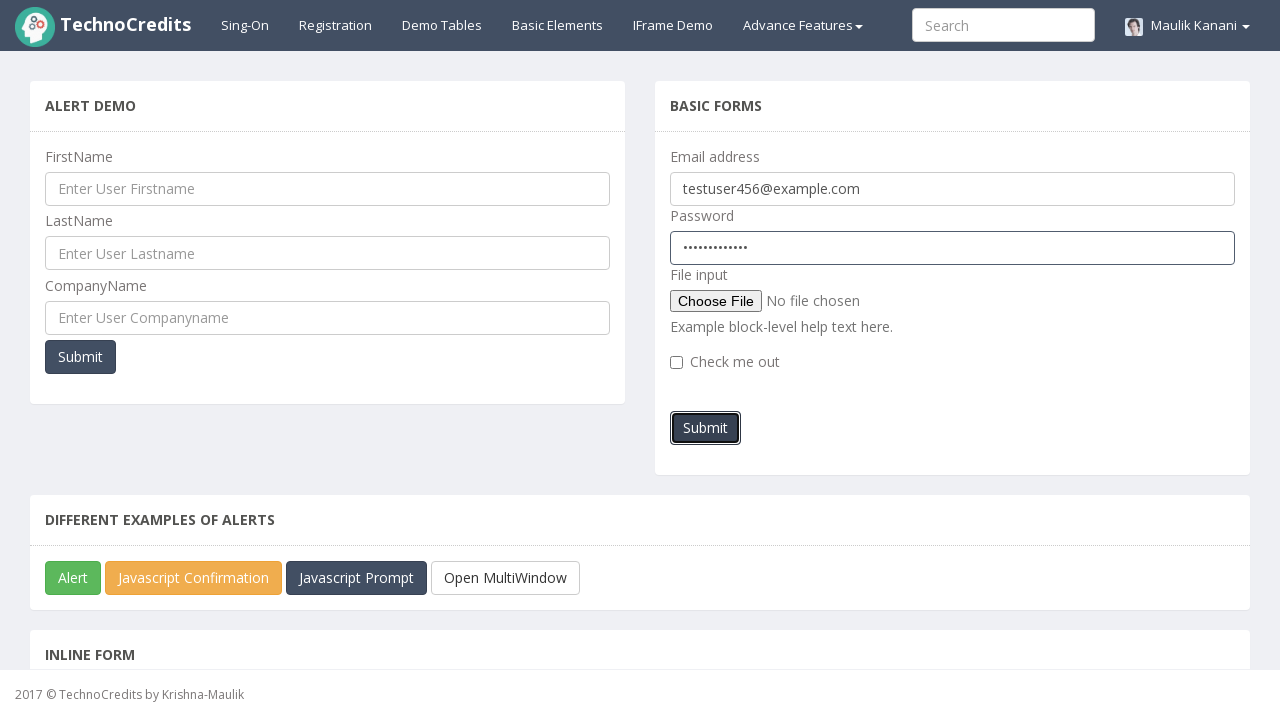

Set up dialog handler to accept alerts
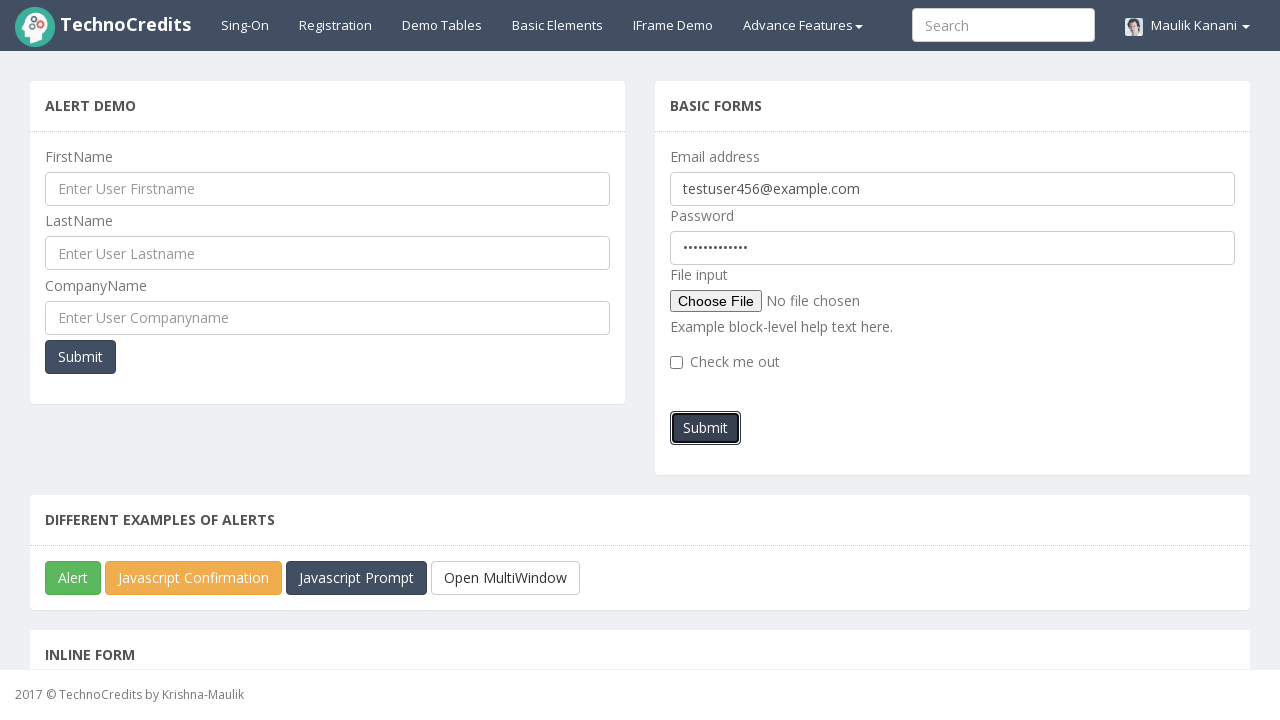

Waited for success alert handling
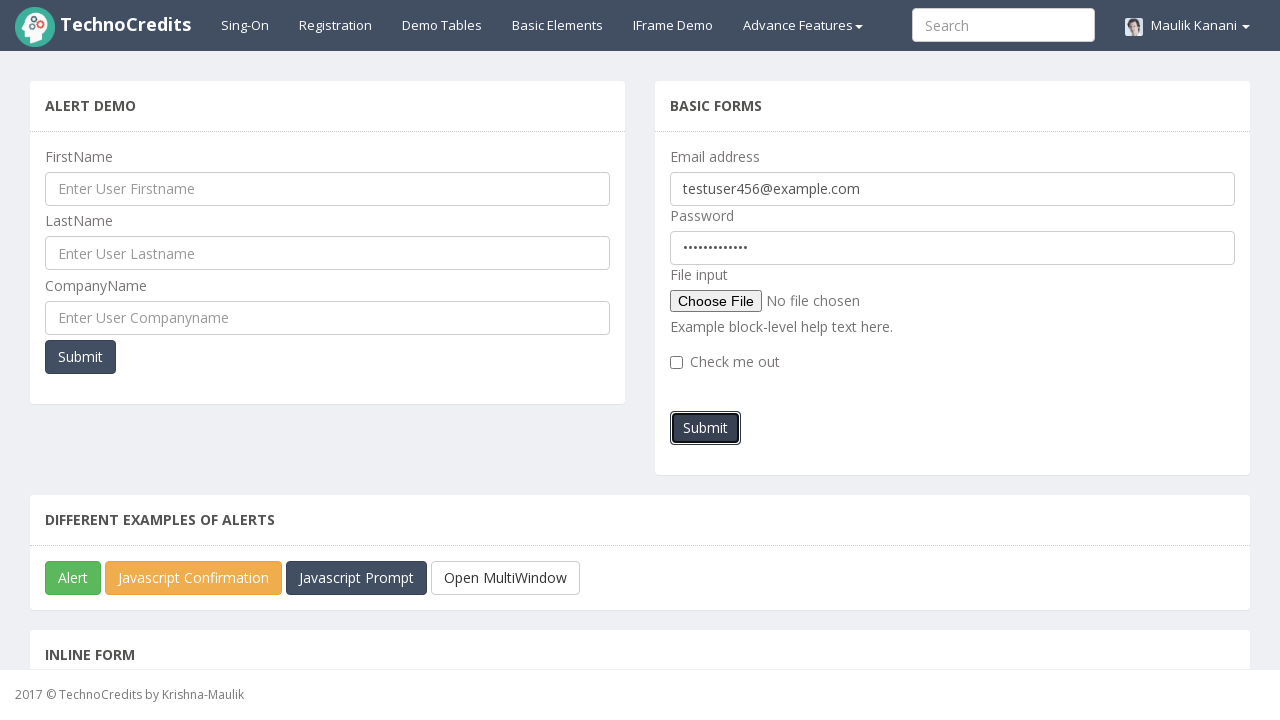

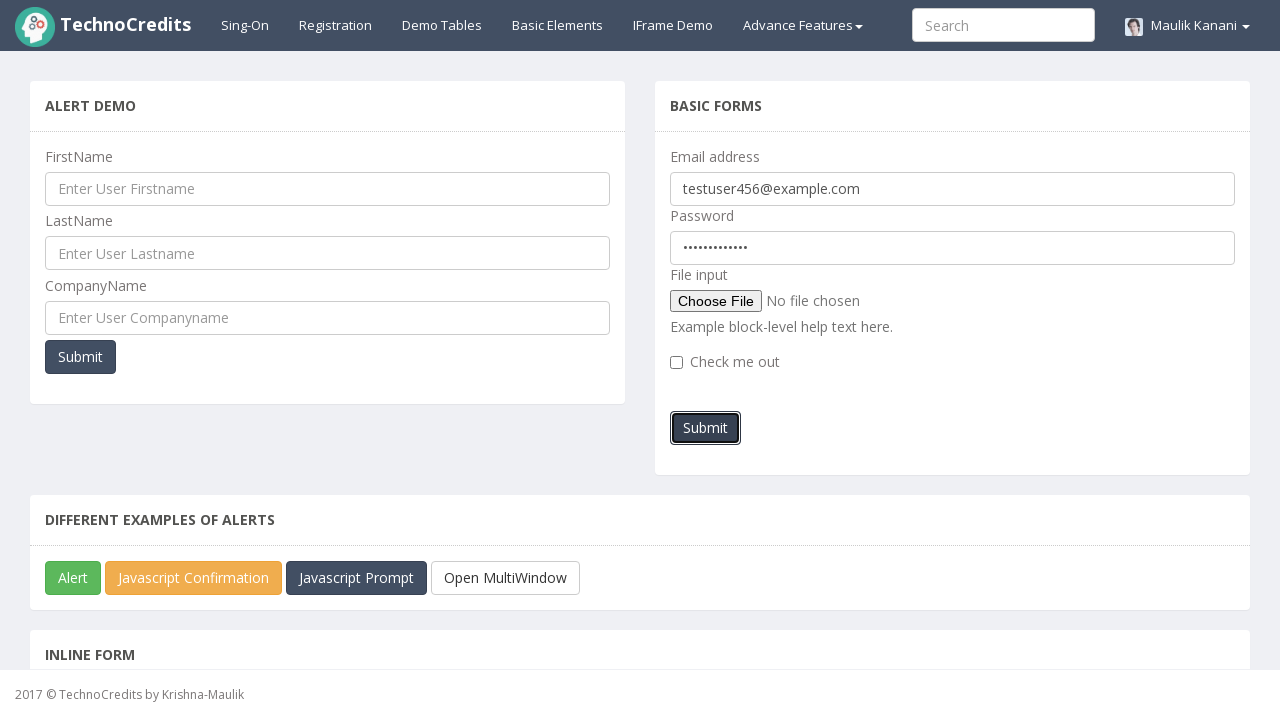